Clicks a link with dynamically calculated text (based on math.ceil(pi^e*10000)), then fills a form with personal information and submits it.

Starting URL: http://suninjuly.github.io/find_link_text

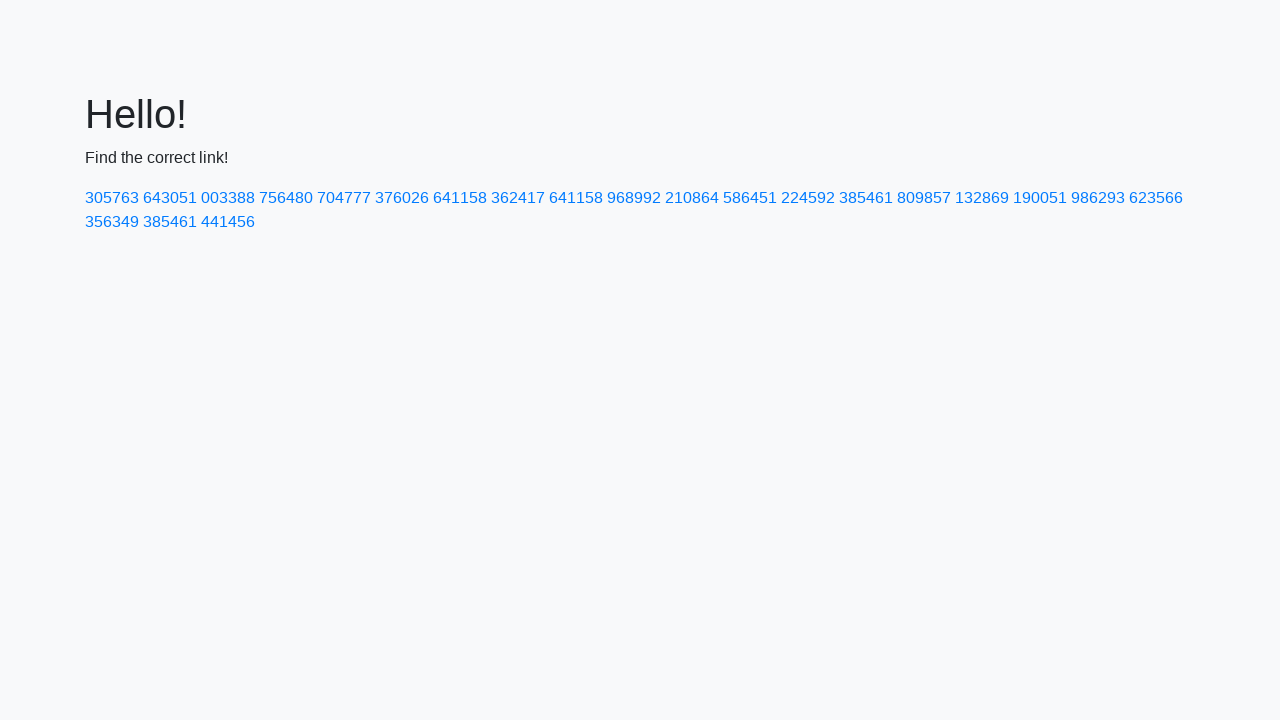

Clicked link with dynamically calculated text '224592' (ceil(π^e * 10000)) at (808, 198) on text=224592
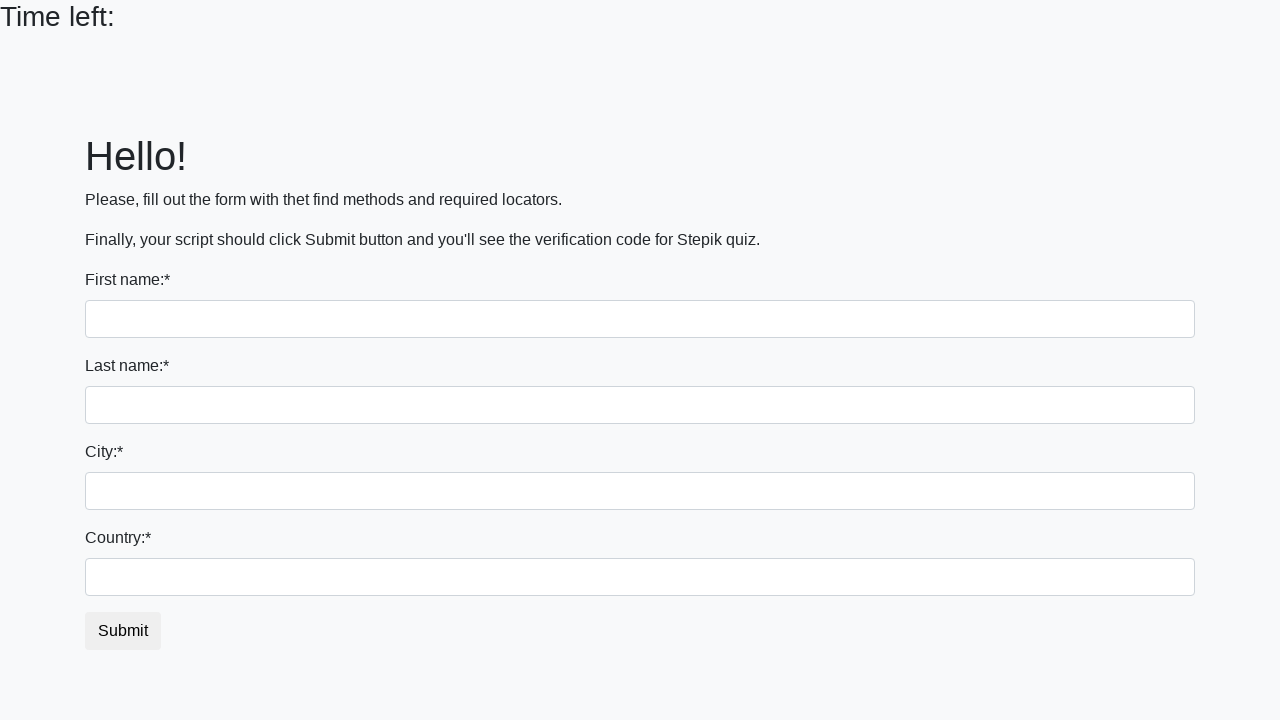

Filled first name field with 'Ivan' on input
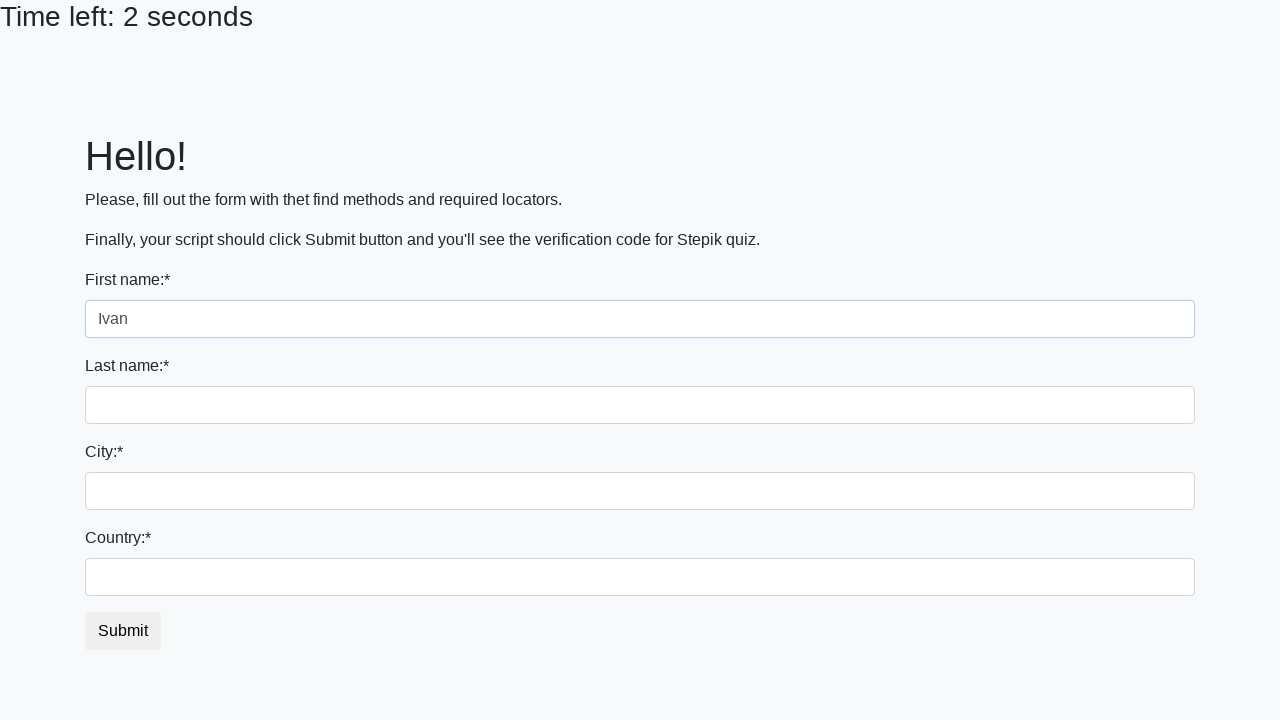

Filled last name field with 'Petrov' on input[name='last_name']
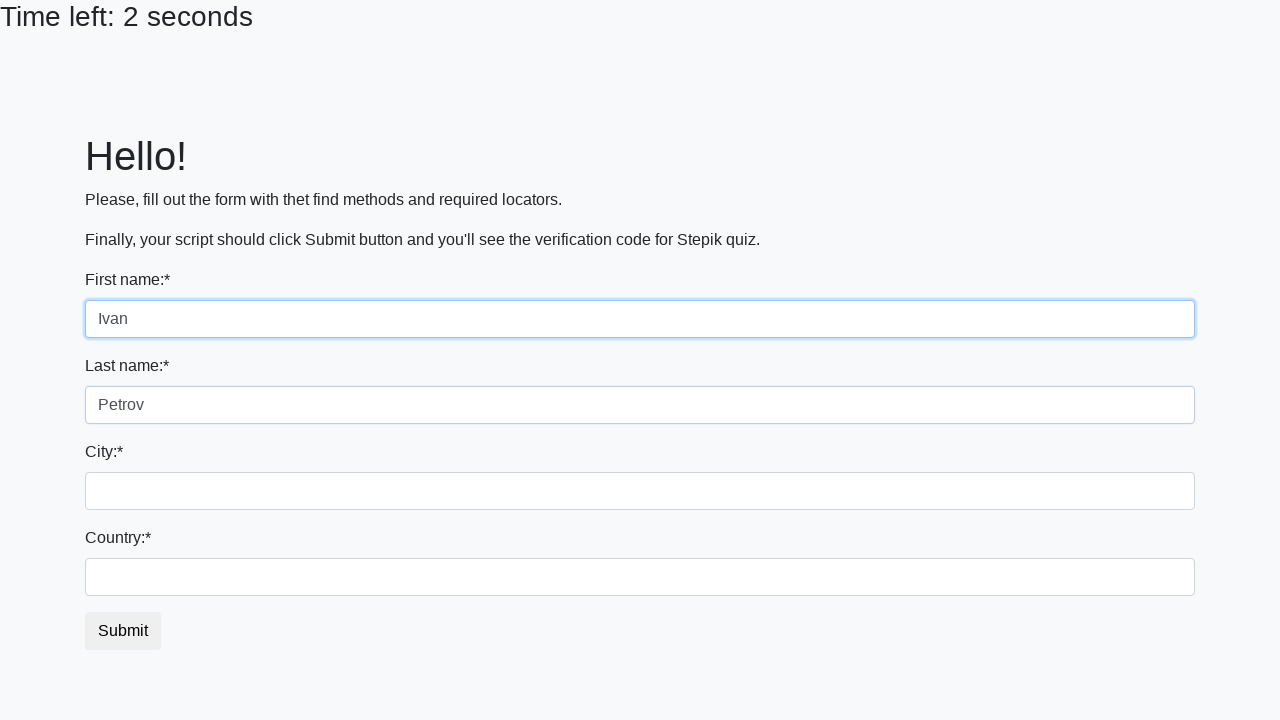

Filled city field with 'Smolensk' on .form-control.city
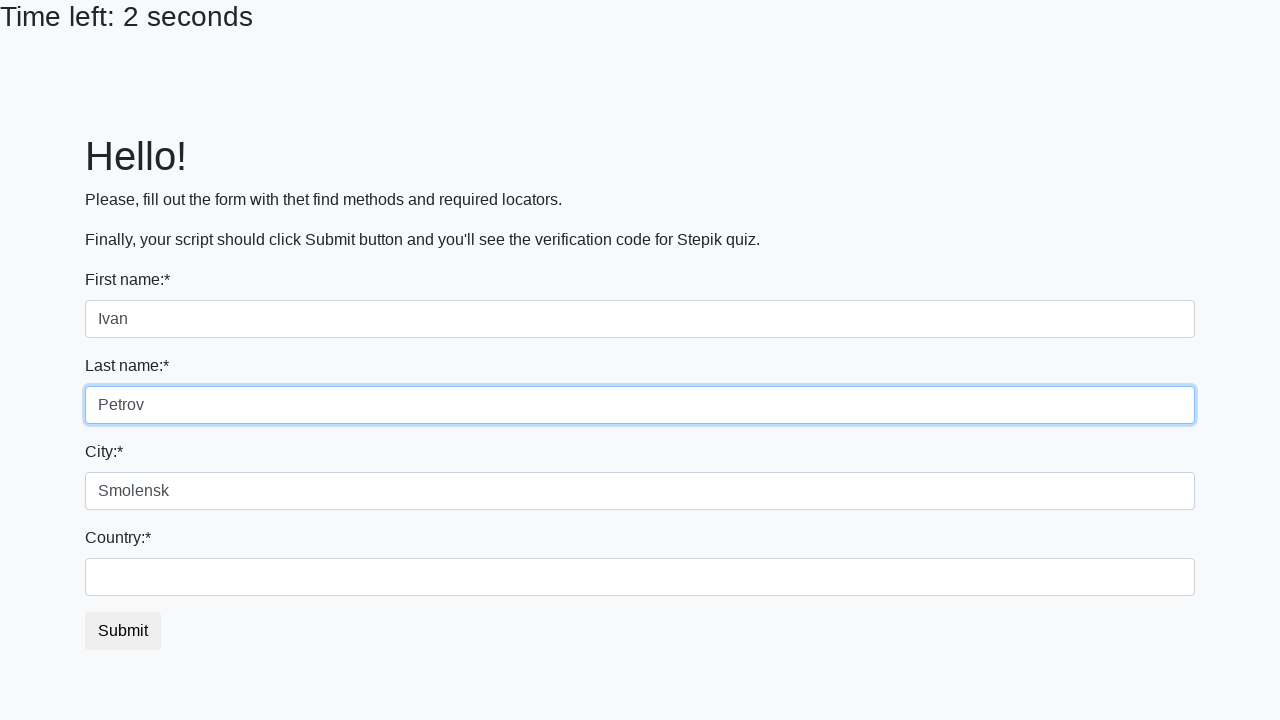

Filled country field with 'Russia' on #country
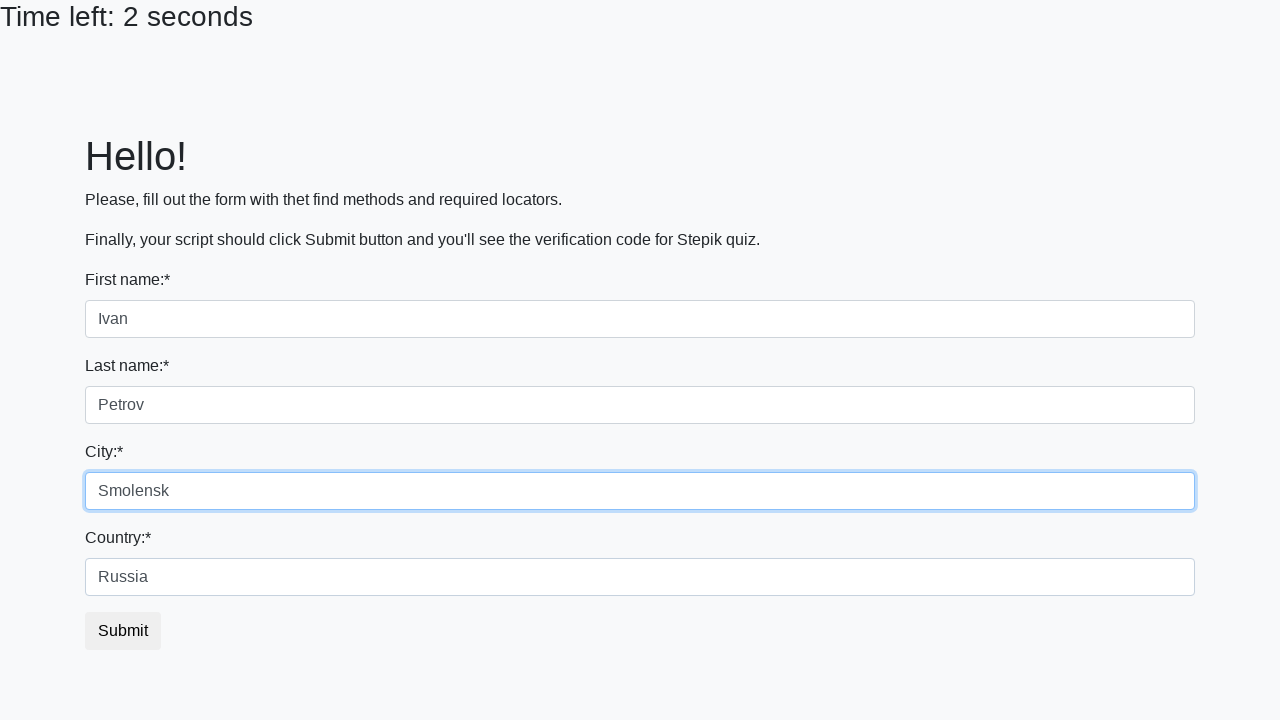

Clicked submit button to submit the form at (123, 631) on button.btn
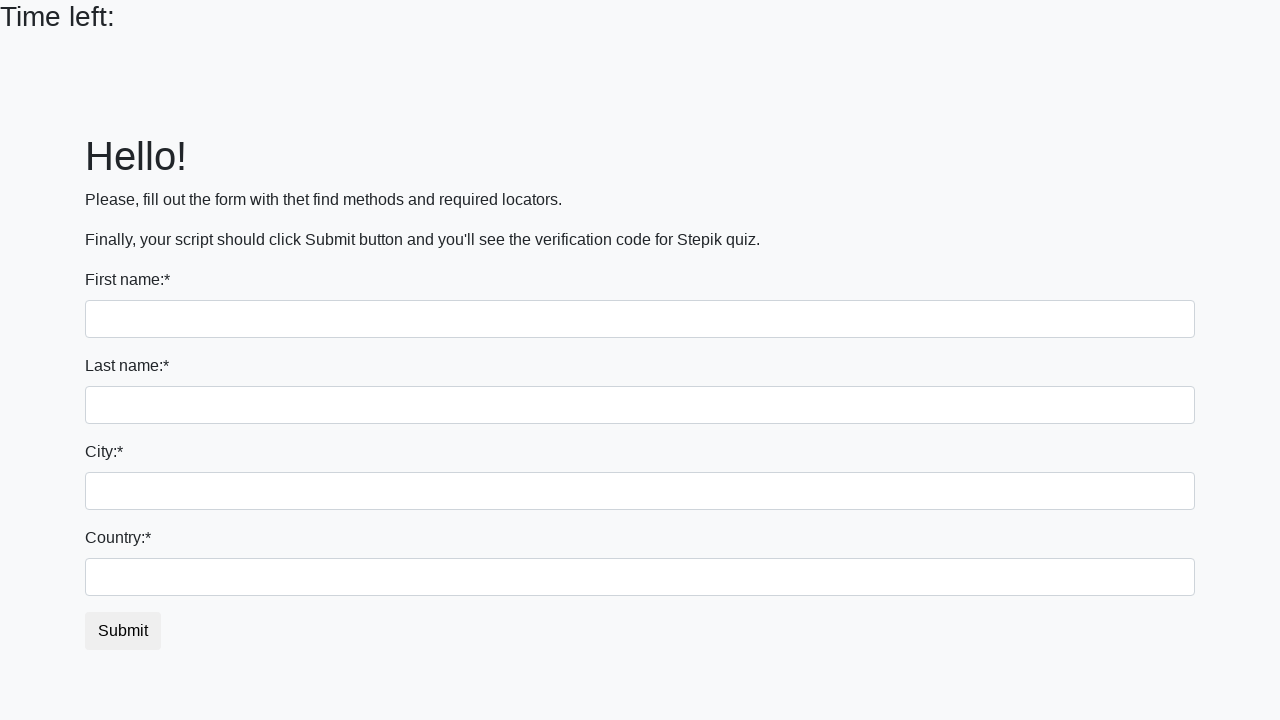

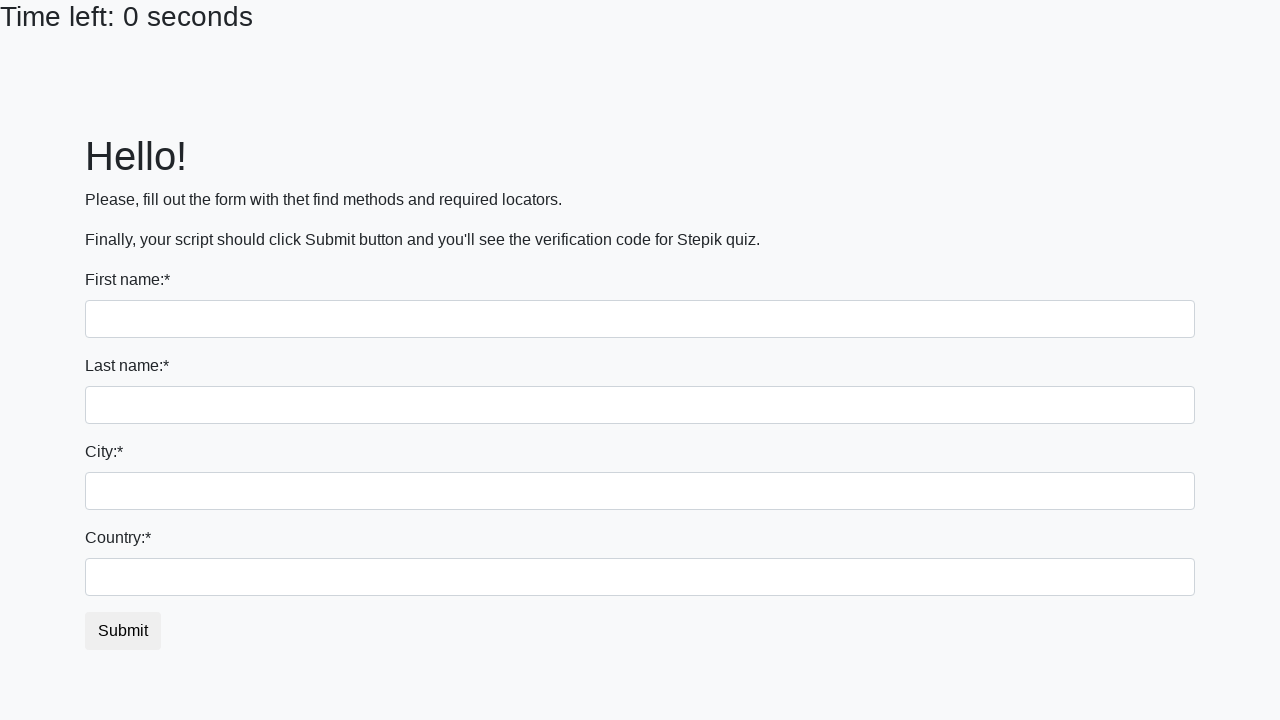